Navigates to Adobe Stock search page for monkey images and takes a screenshot

Starting URL: https://stock.adobe.com/in/search?k=monkey&asset_id=1974128

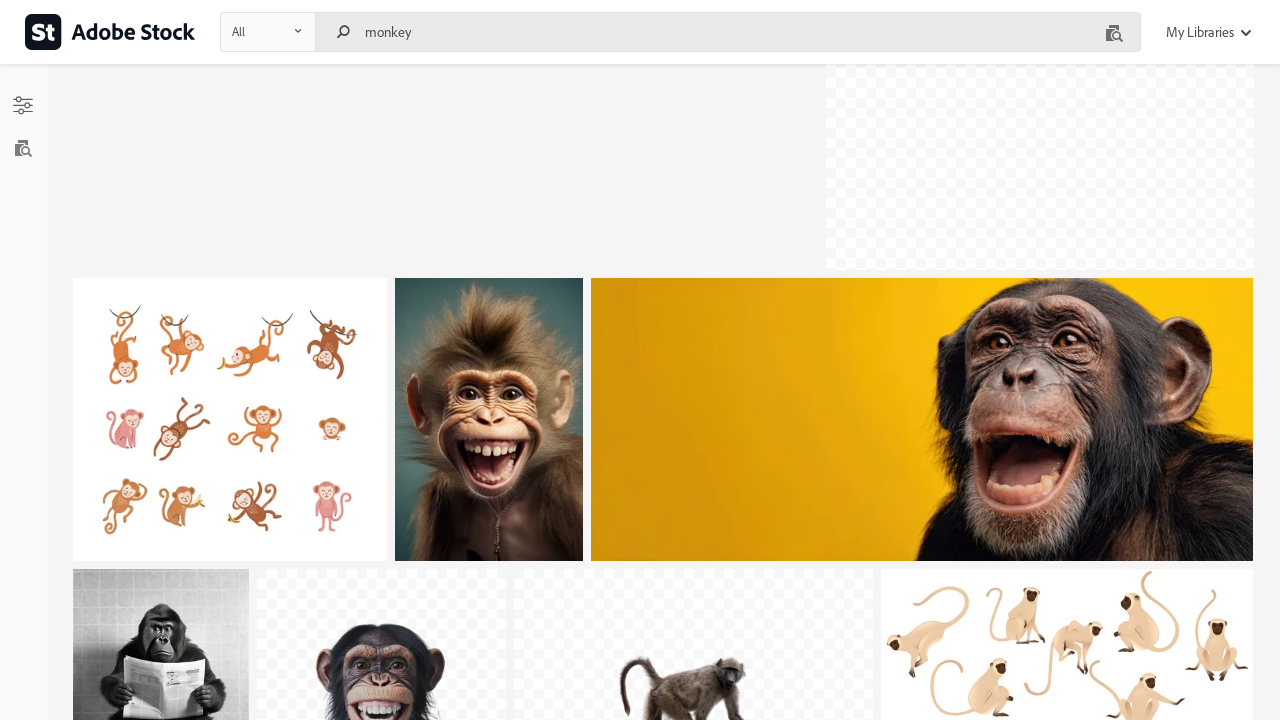

Set viewport size to 1920x1080
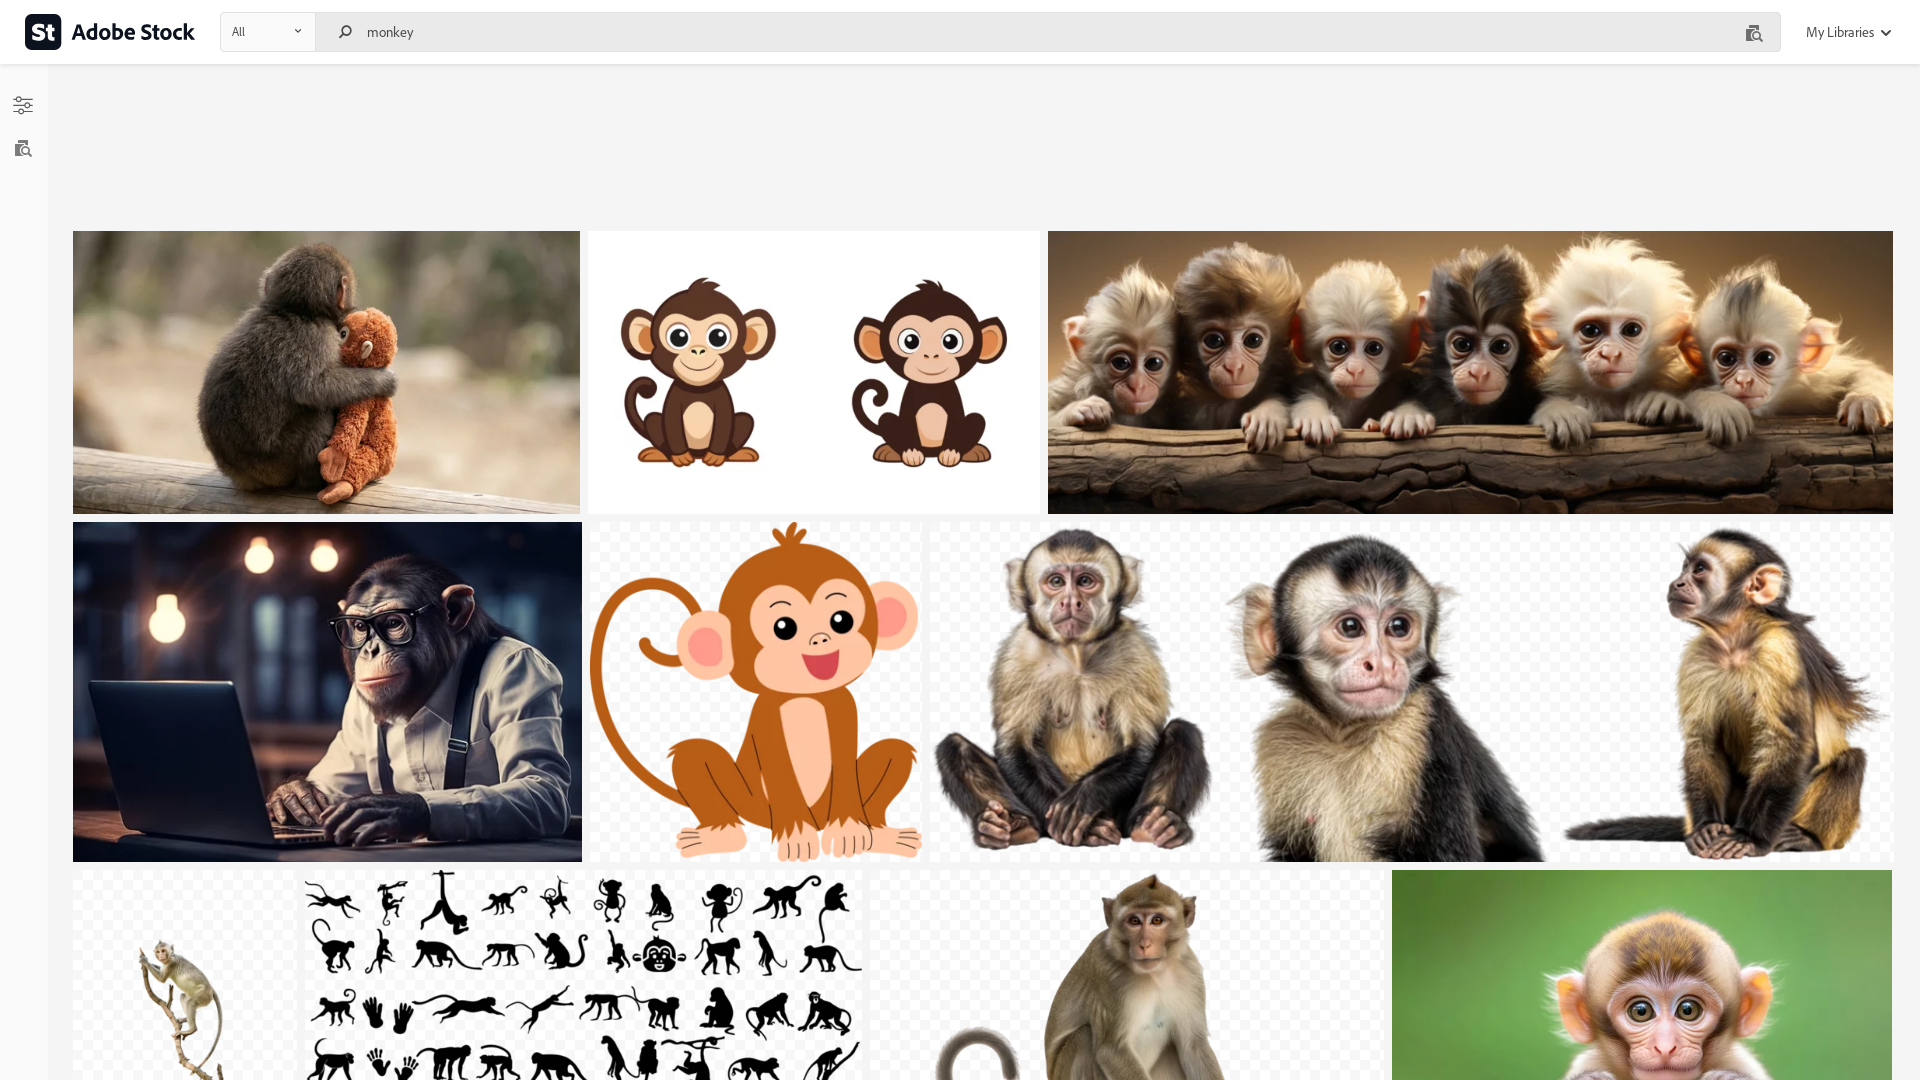

Took screenshot of Adobe Stock monkey search results page
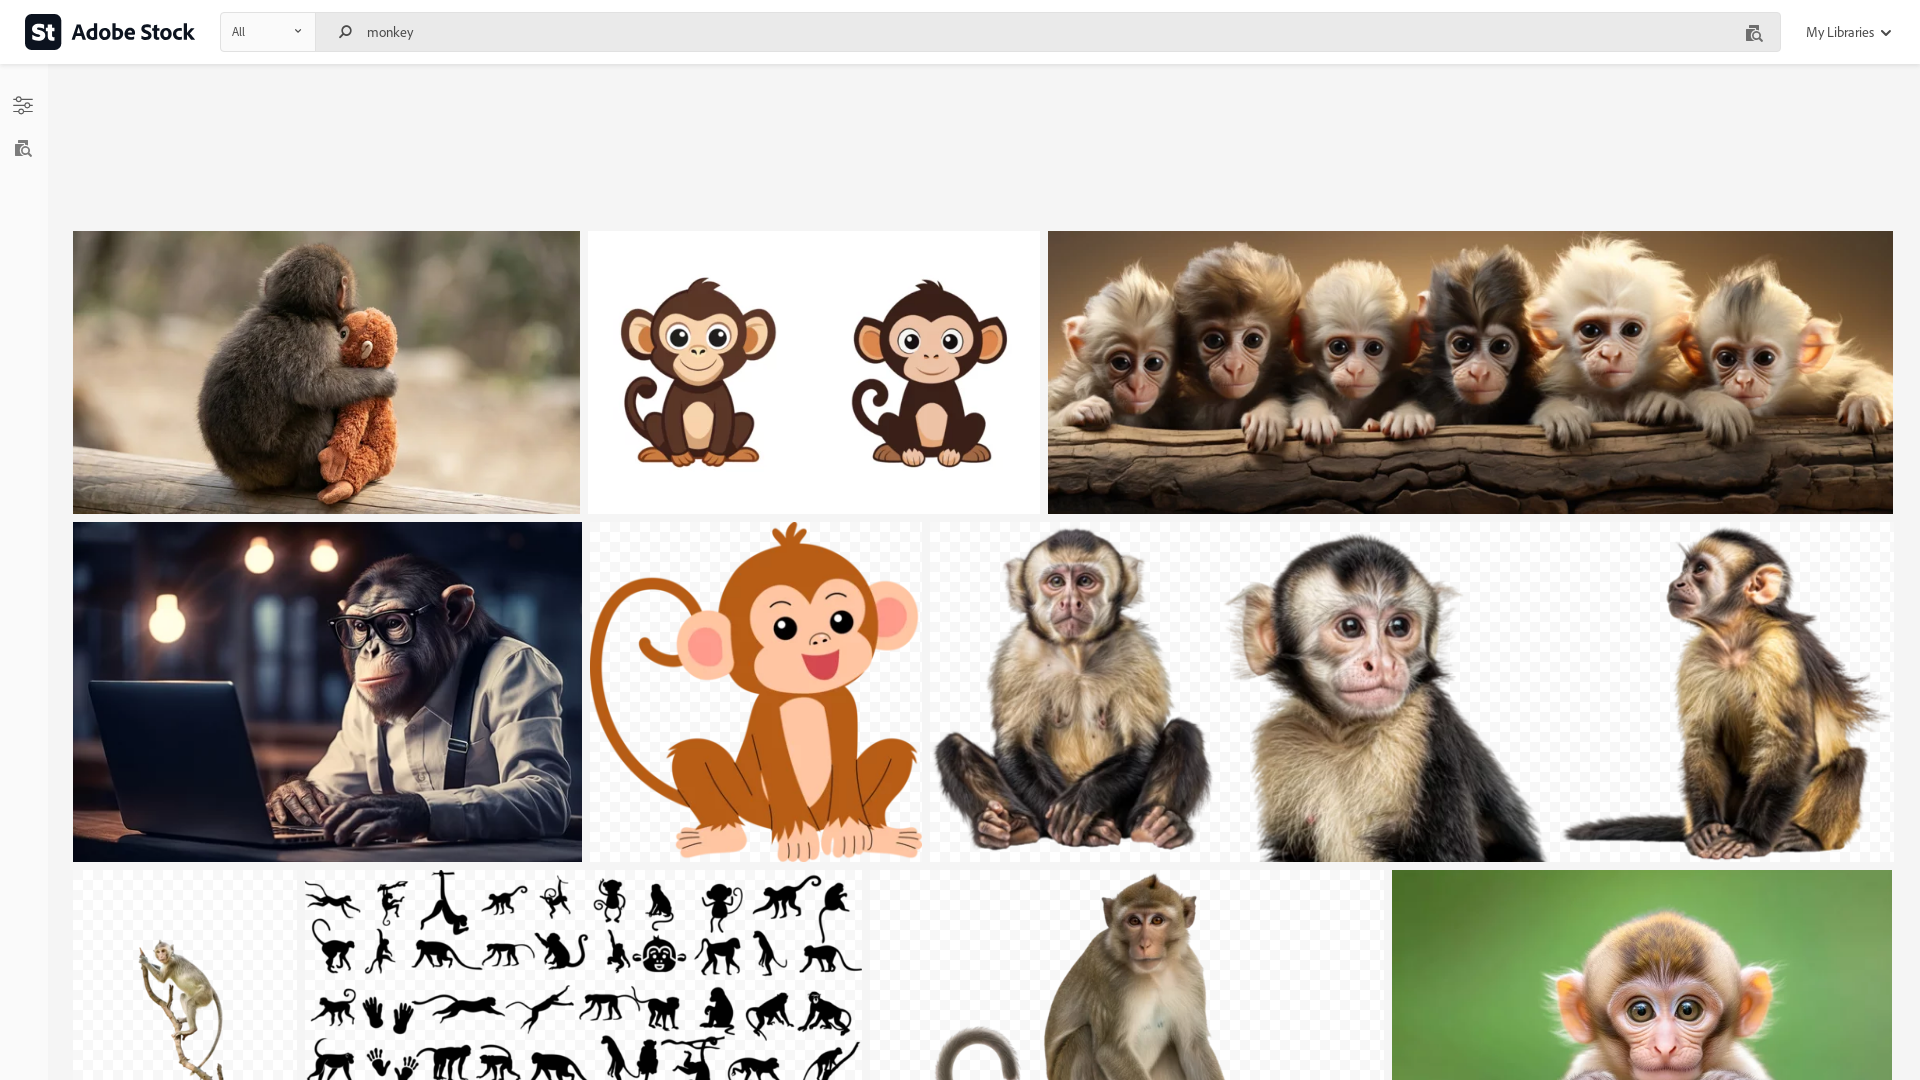

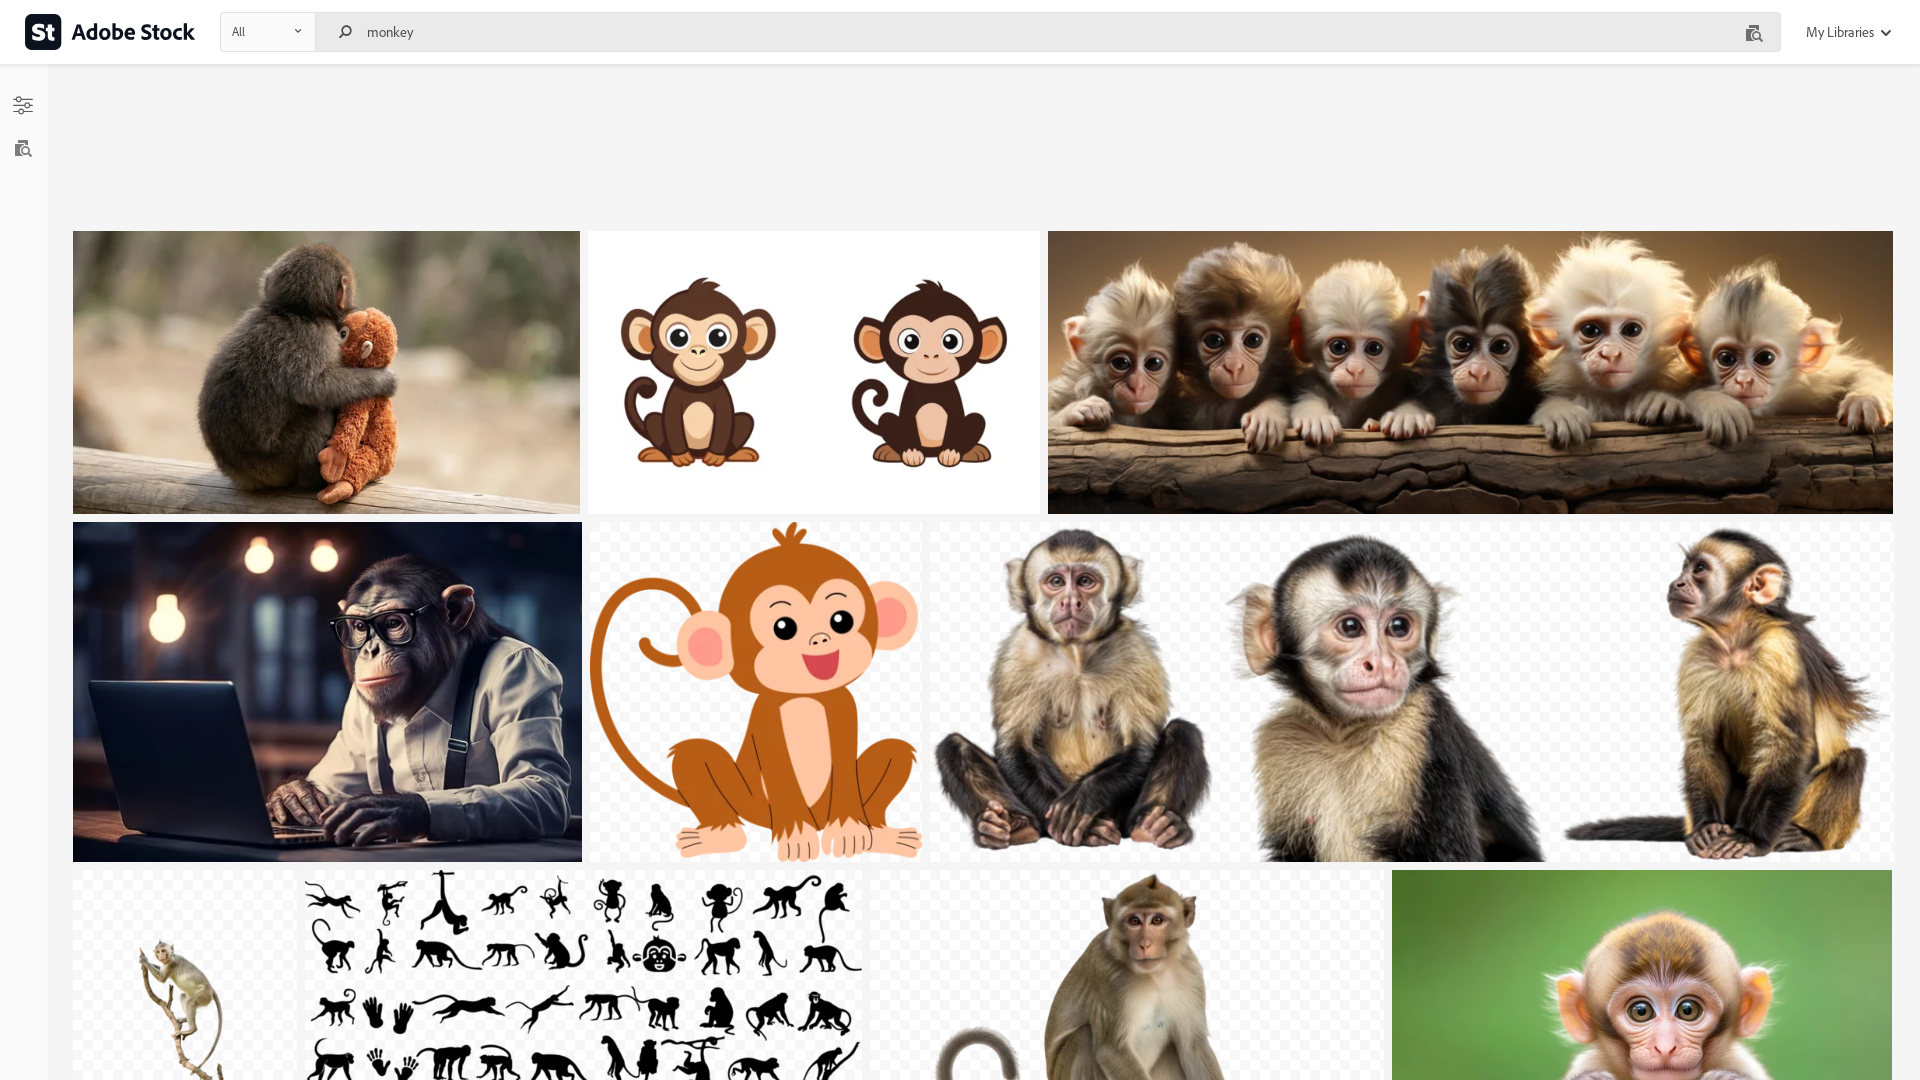